Tests JavaScript info alert by clicking a button to trigger the alert, verifying its text, and accepting it.

Starting URL: http://the-internet.herokuapp.com/javascript_alerts

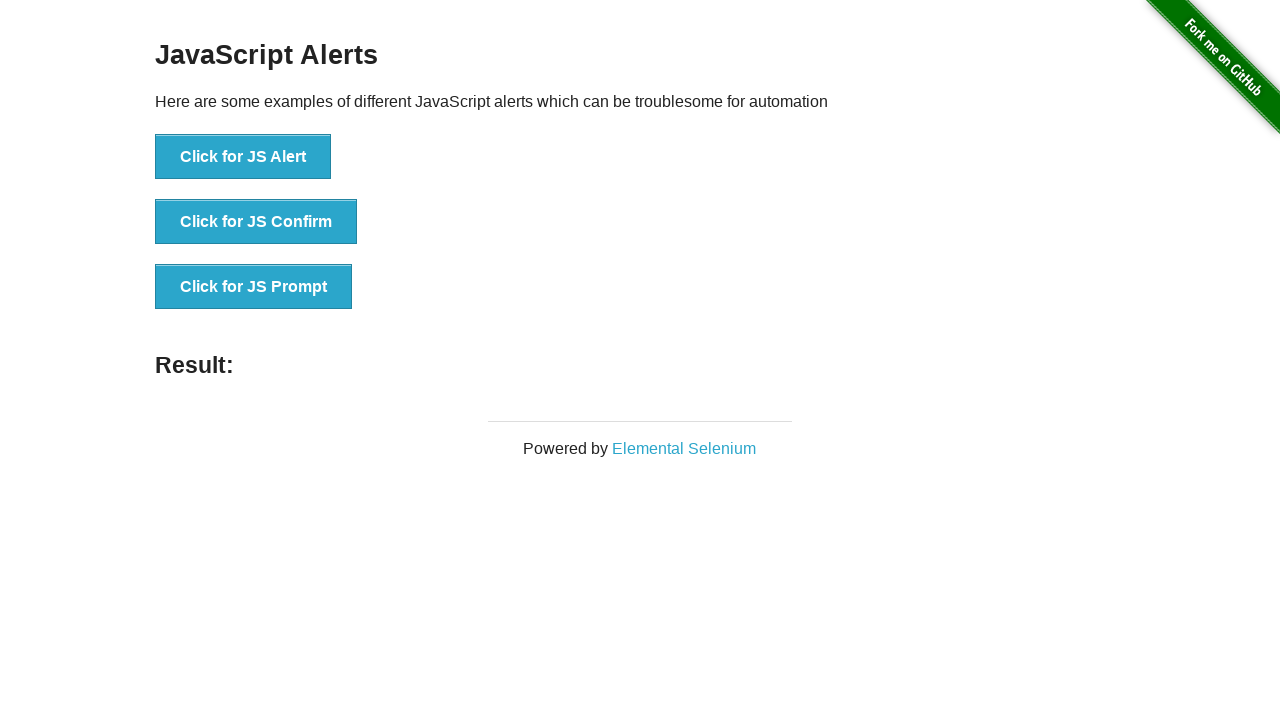

Set up dialog handler to capture and accept alerts
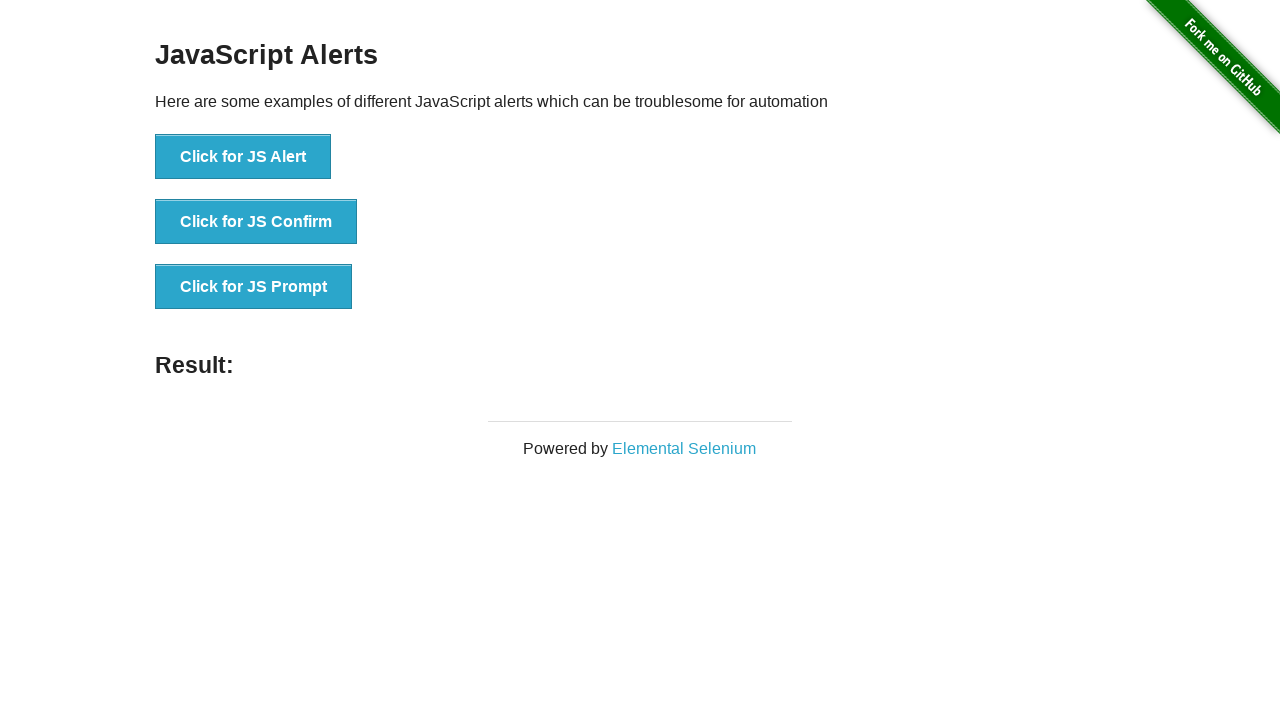

Clicked button to trigger JavaScript info alert at (243, 157) on button[onclick='jsAlert()']
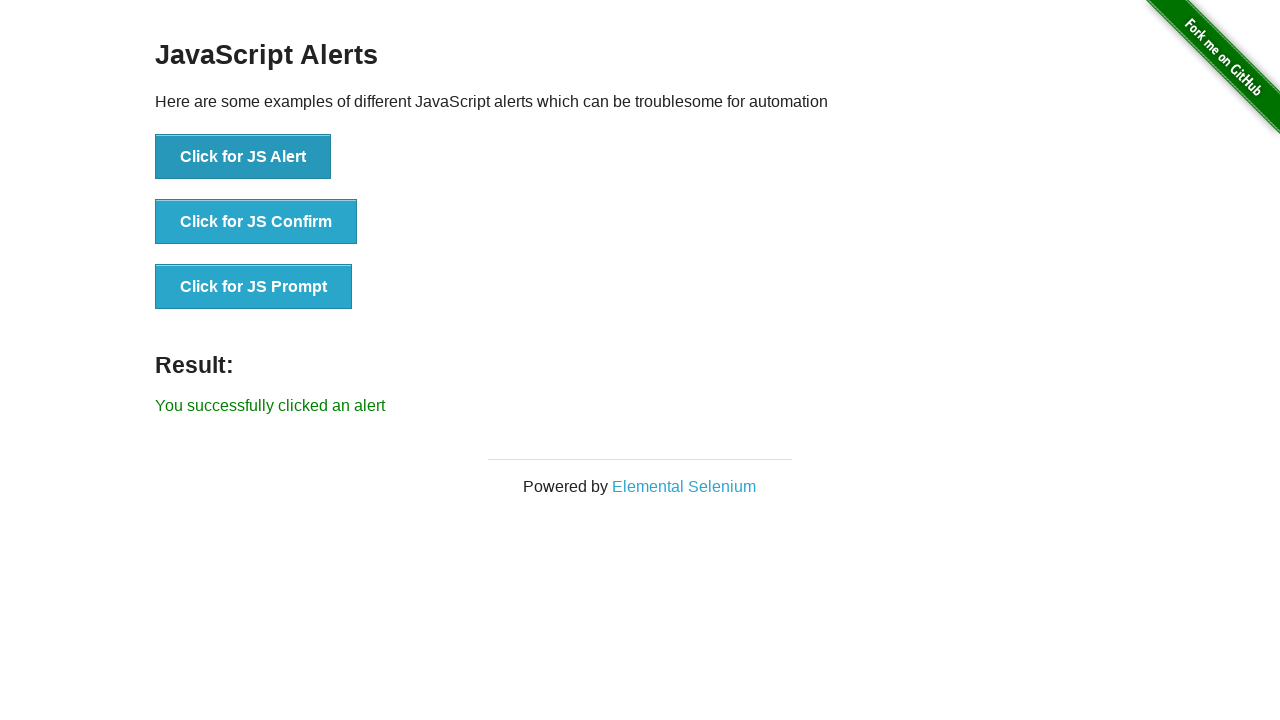

Waited for dialog to be processed
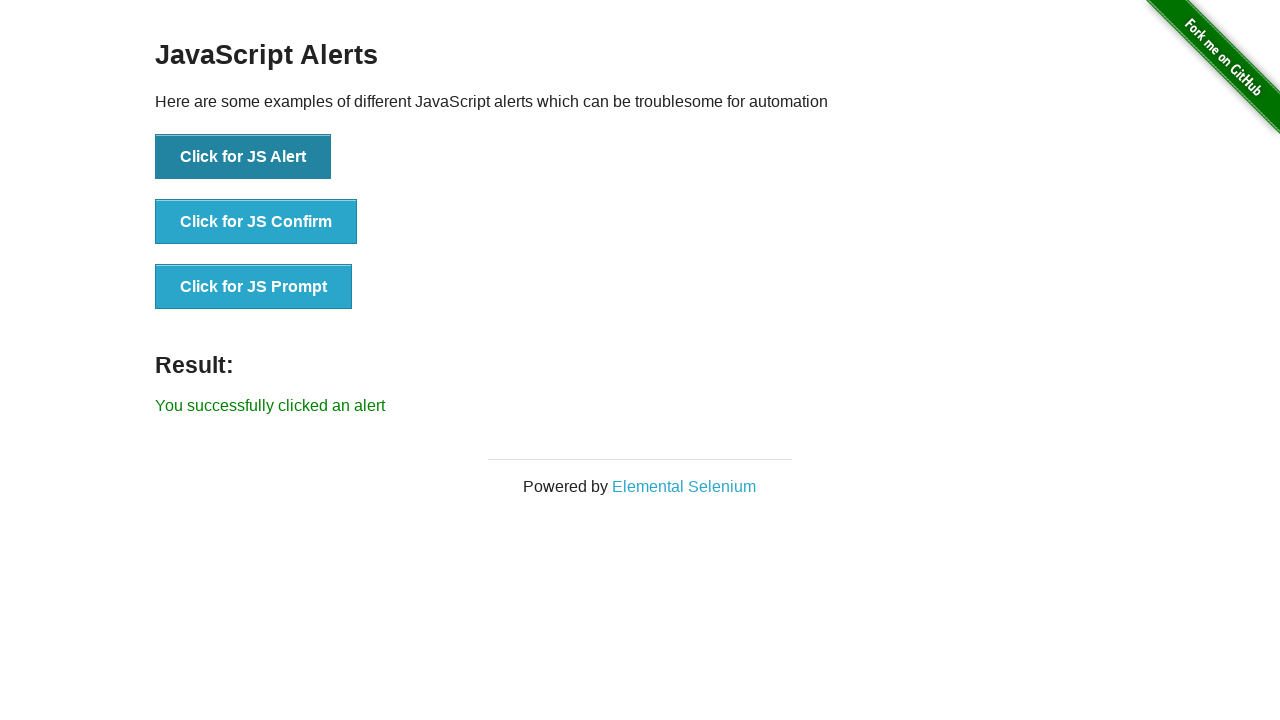

Verified alert message is 'I am a JS Alert'
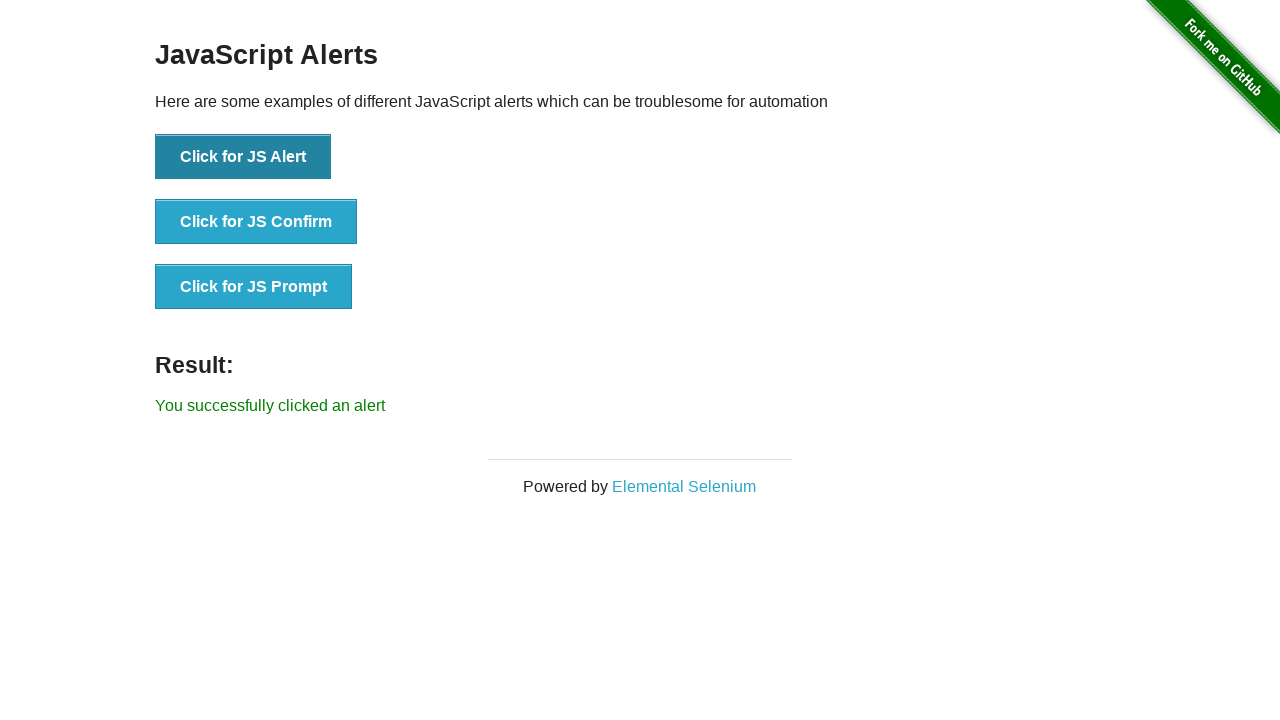

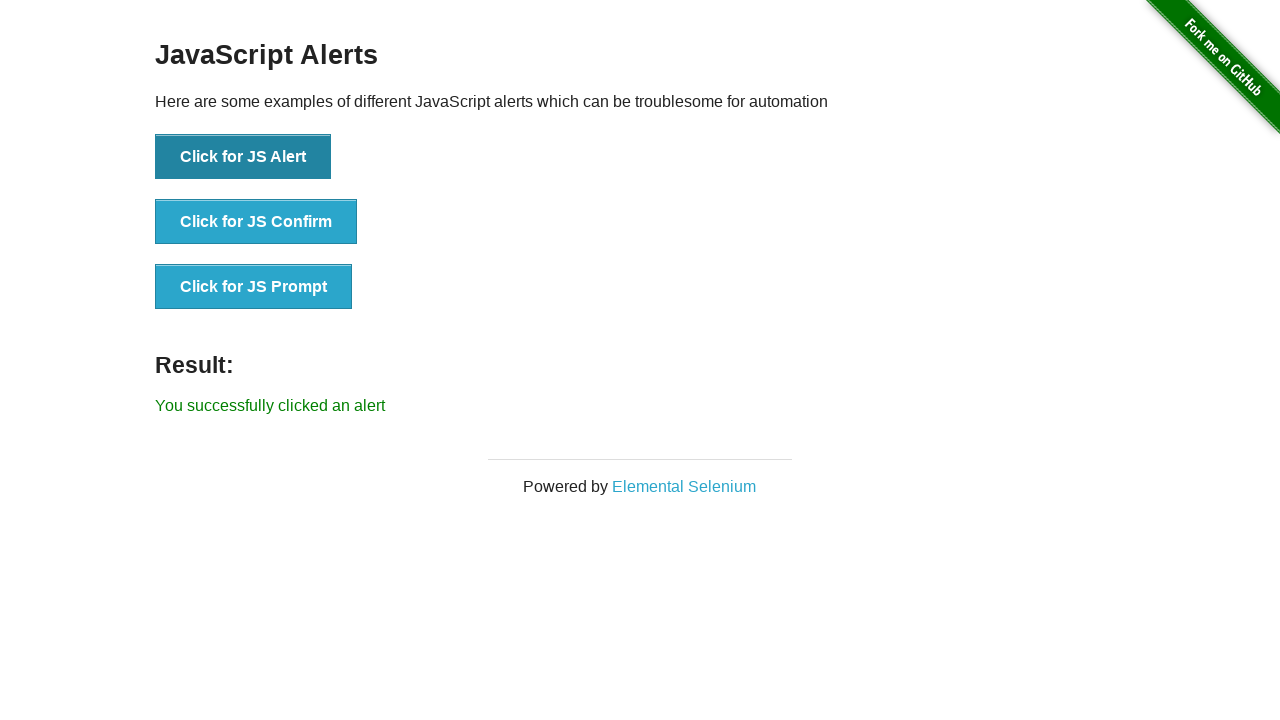